Navigates through three pages of the Clicktrans website (main page, search/browse shipments page, and about us page), verifying each page loads successfully.

Starting URL: https://www.clicktrans.pl/

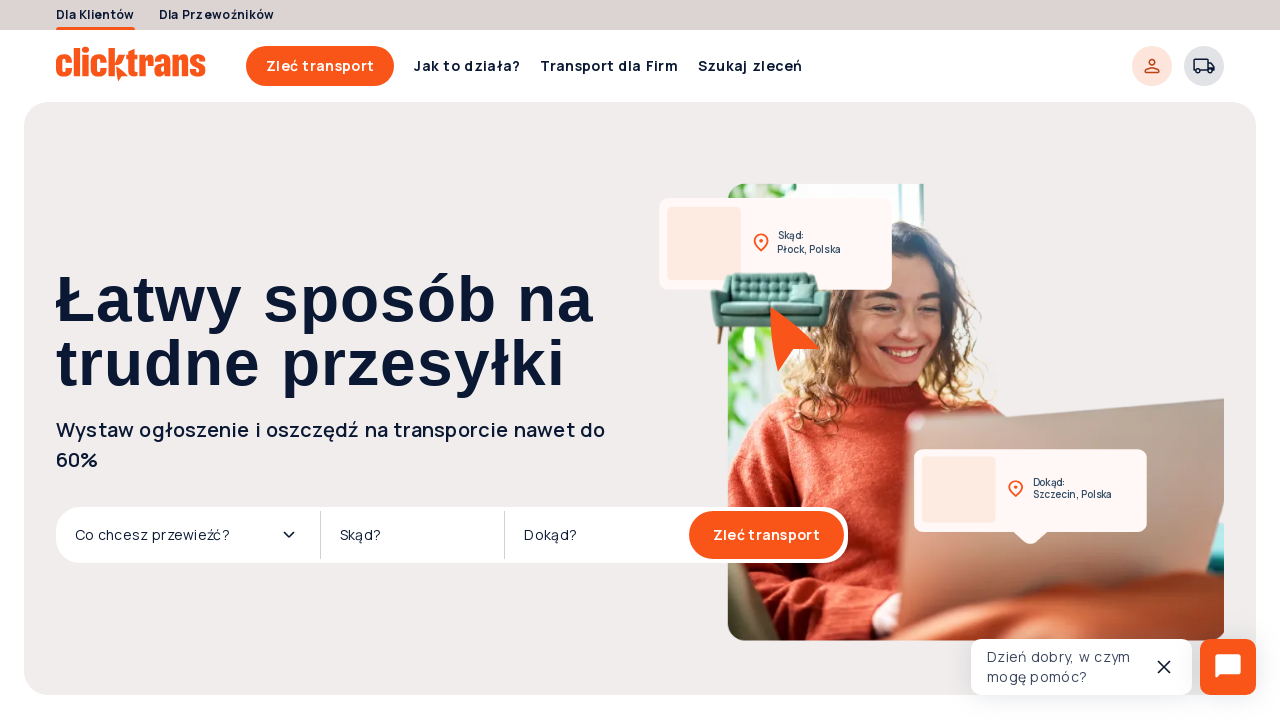

Main page (https://www.clicktrans.pl/) loaded with domcontentloaded state
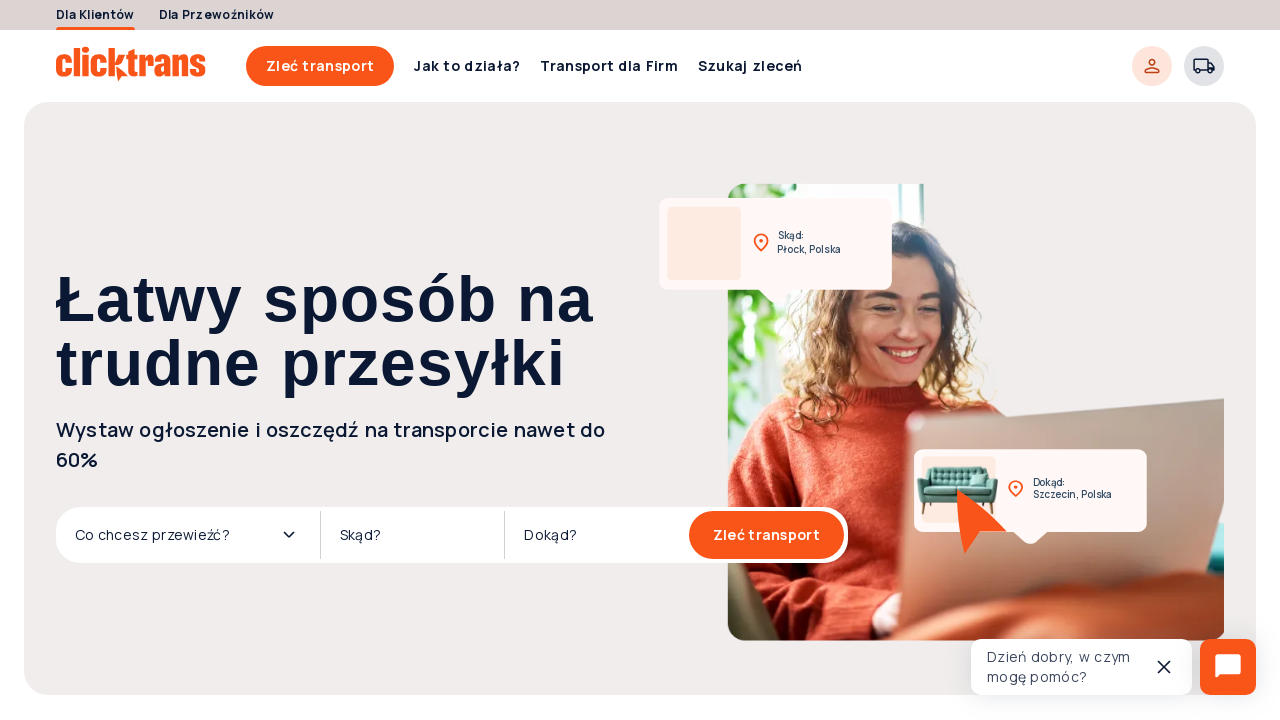

Navigated to search/browse shipments page
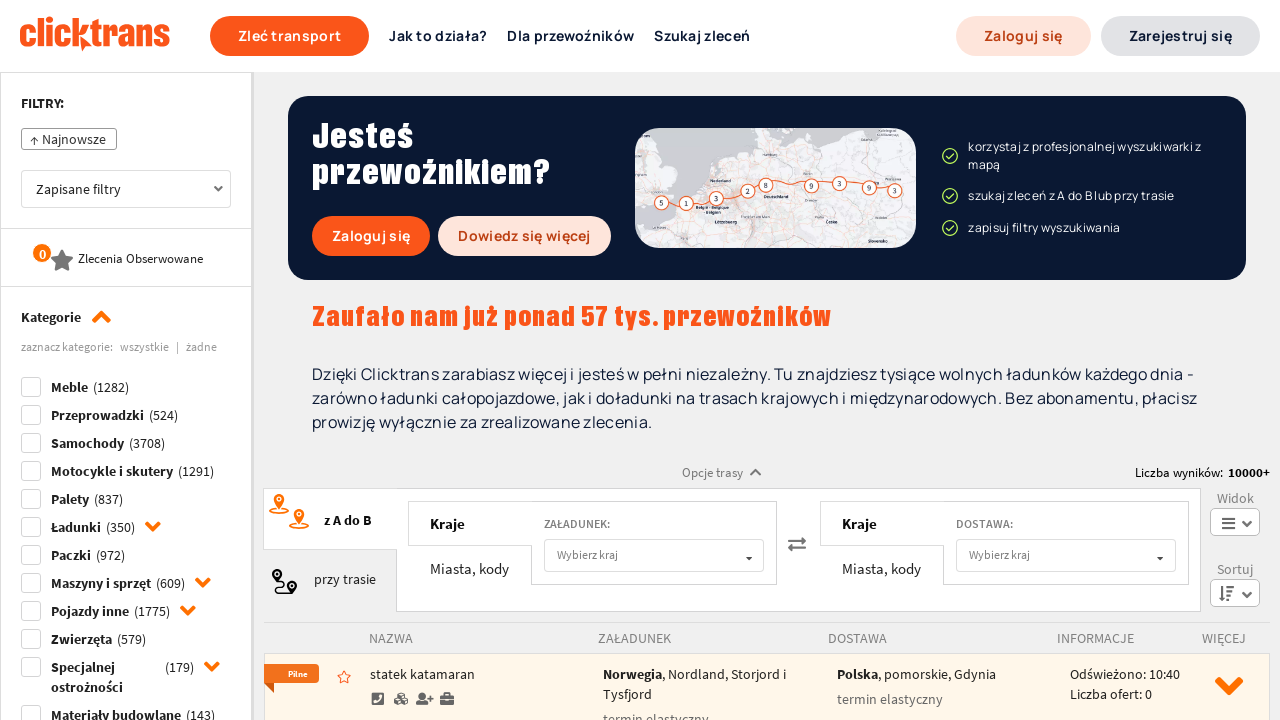

Search/browse shipments page loaded with domcontentloaded state
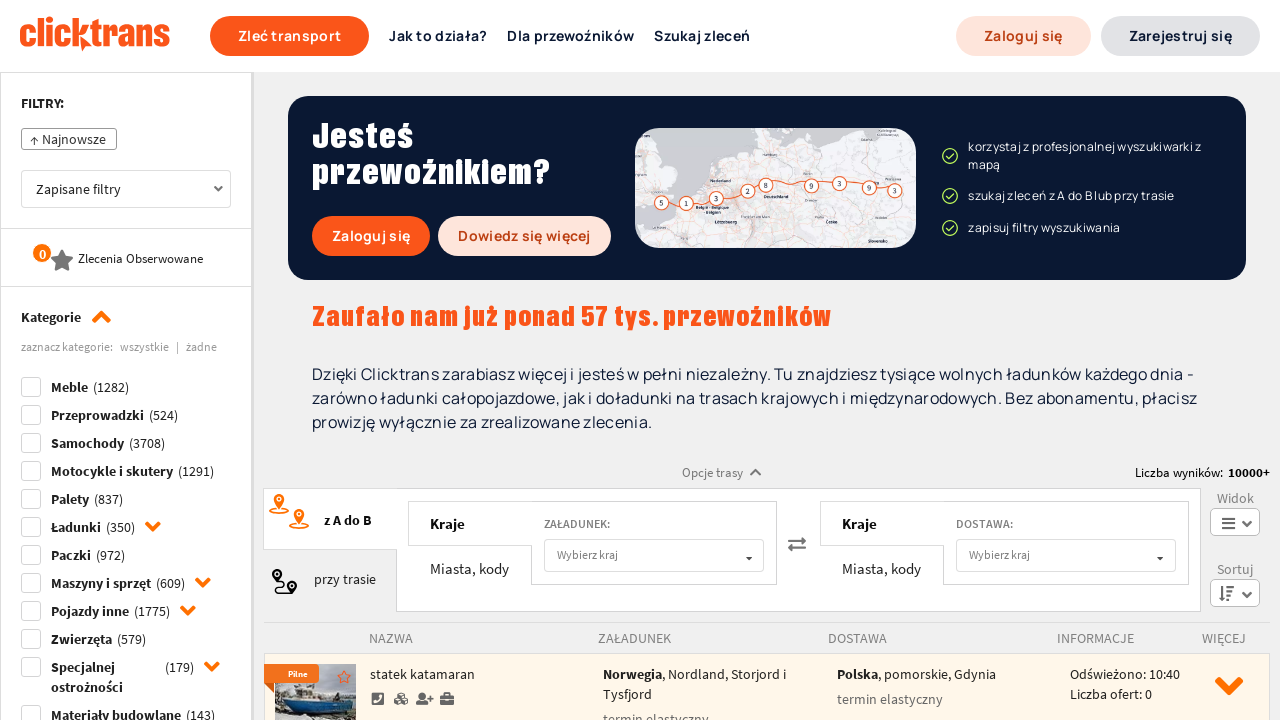

Navigated to about us page
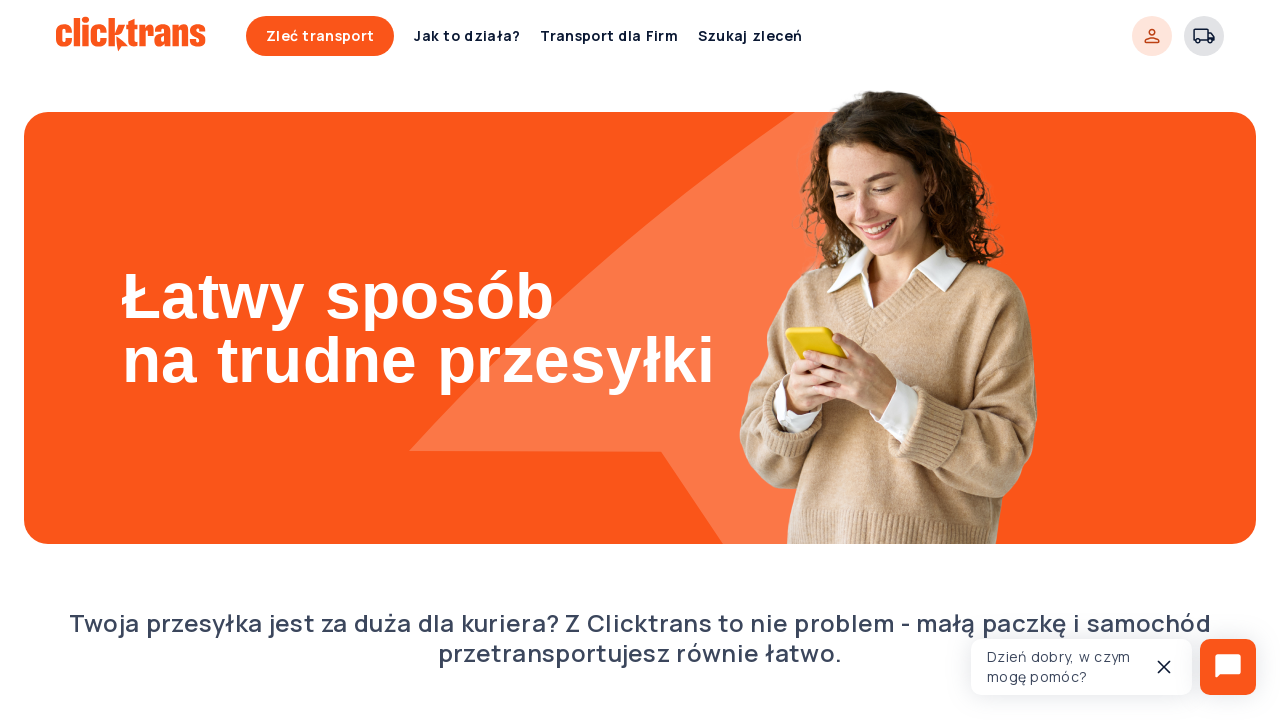

About us page loaded with domcontentloaded state
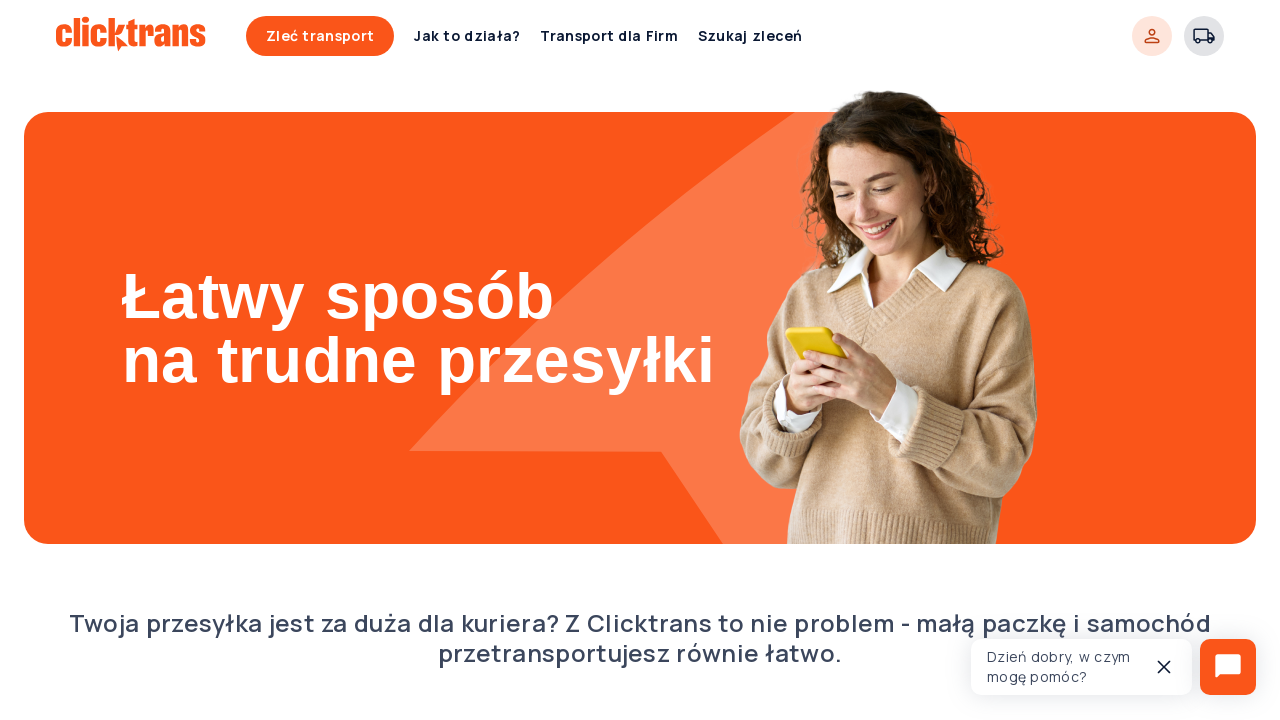

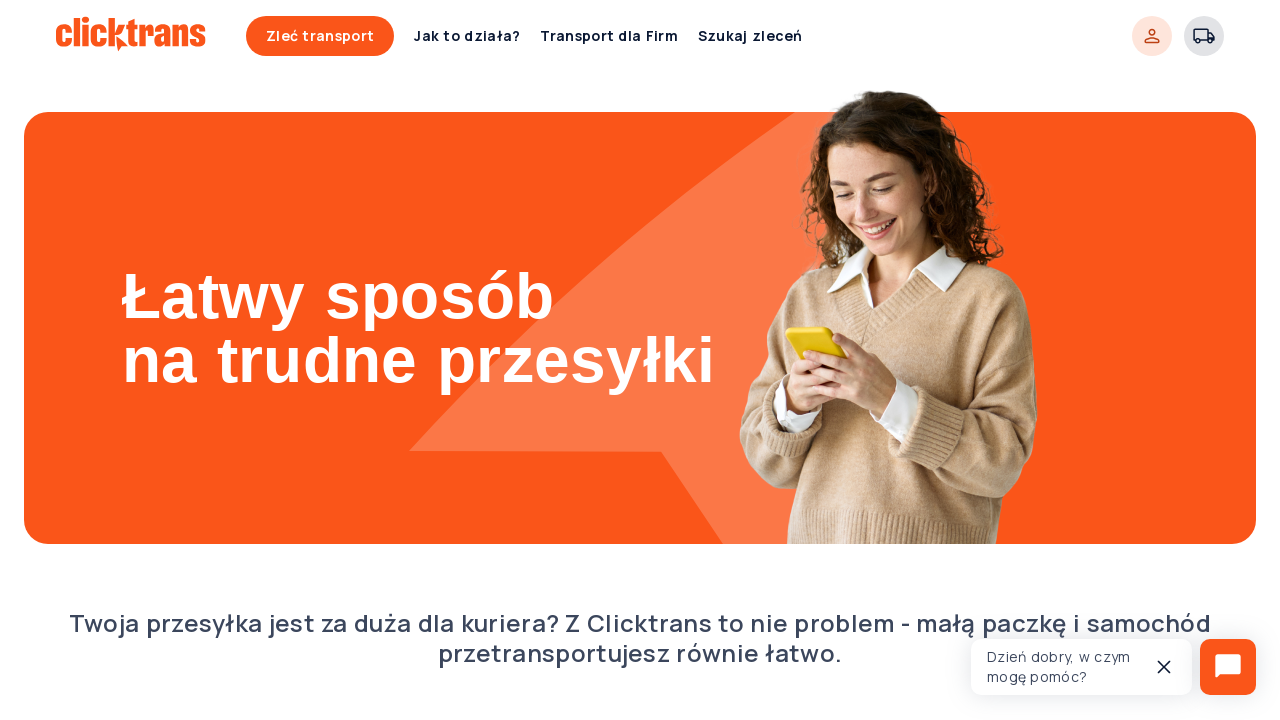